Tests window handling functionality by clicking a link that opens a new window, then switching between windows

Starting URL: http://the-internet.herokuapp.com/windows

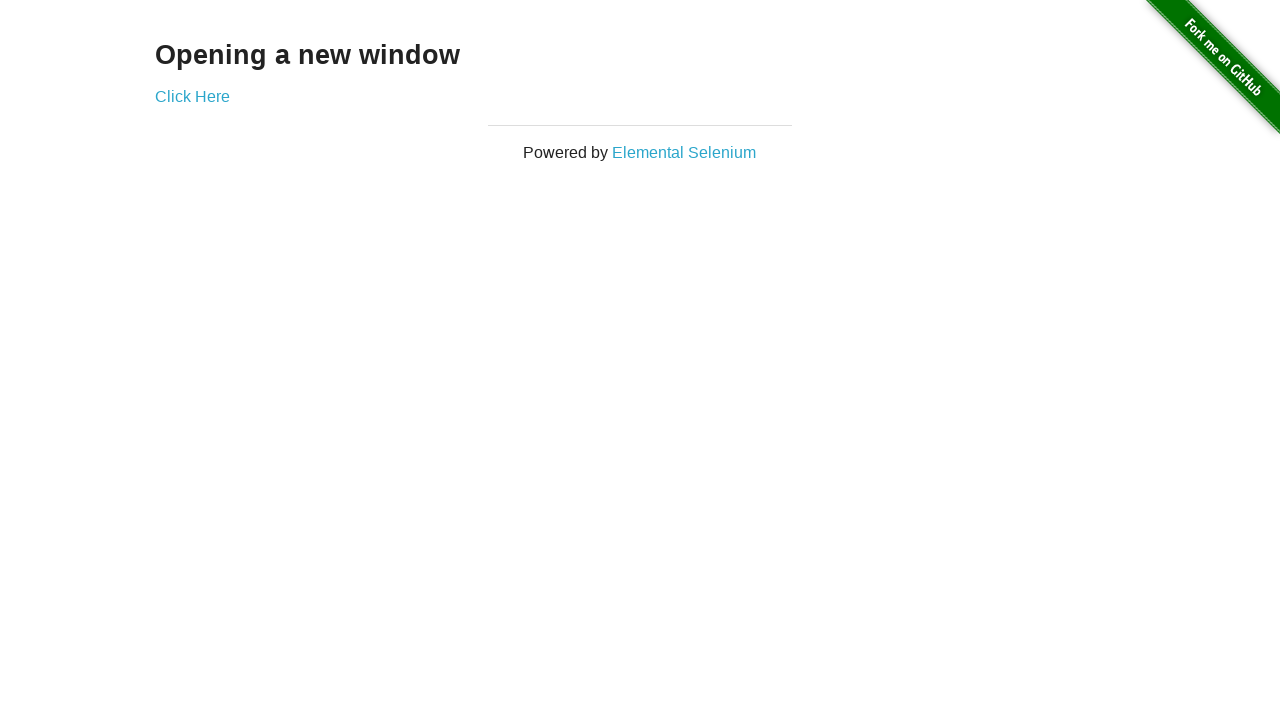

Clicked link to open new window at (192, 96) on .example a
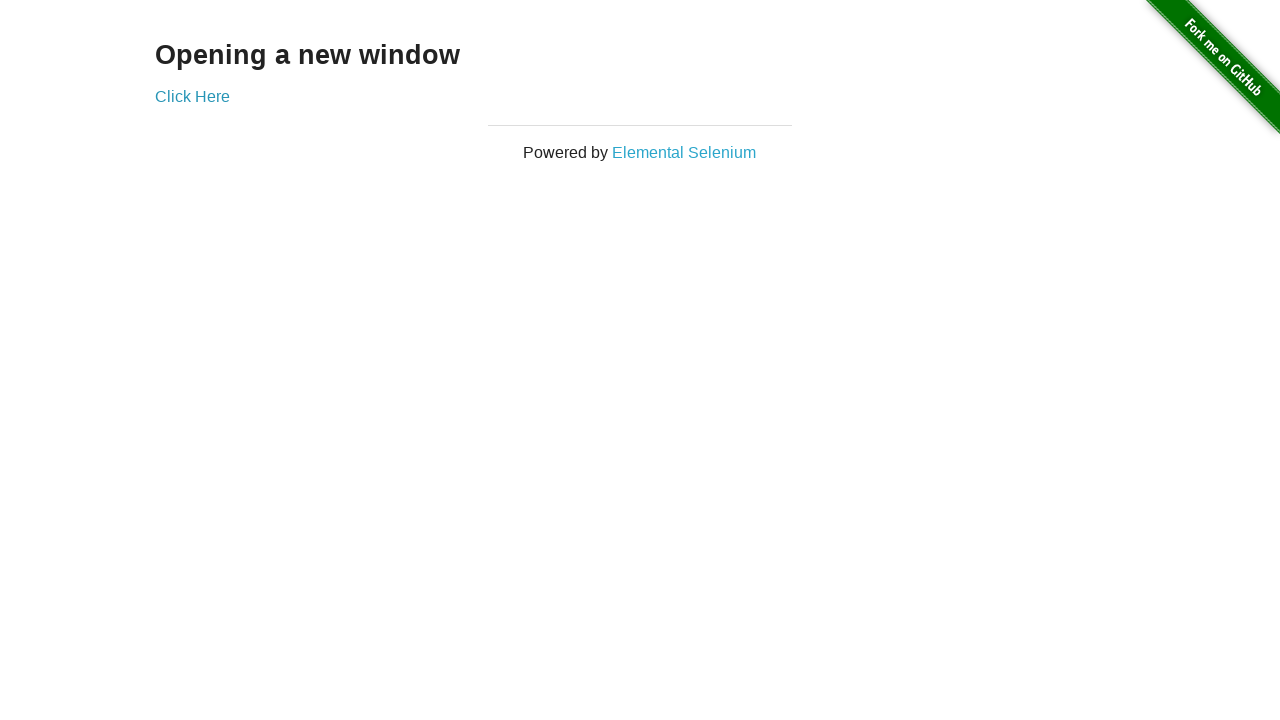

Waited 1 second for new window to open
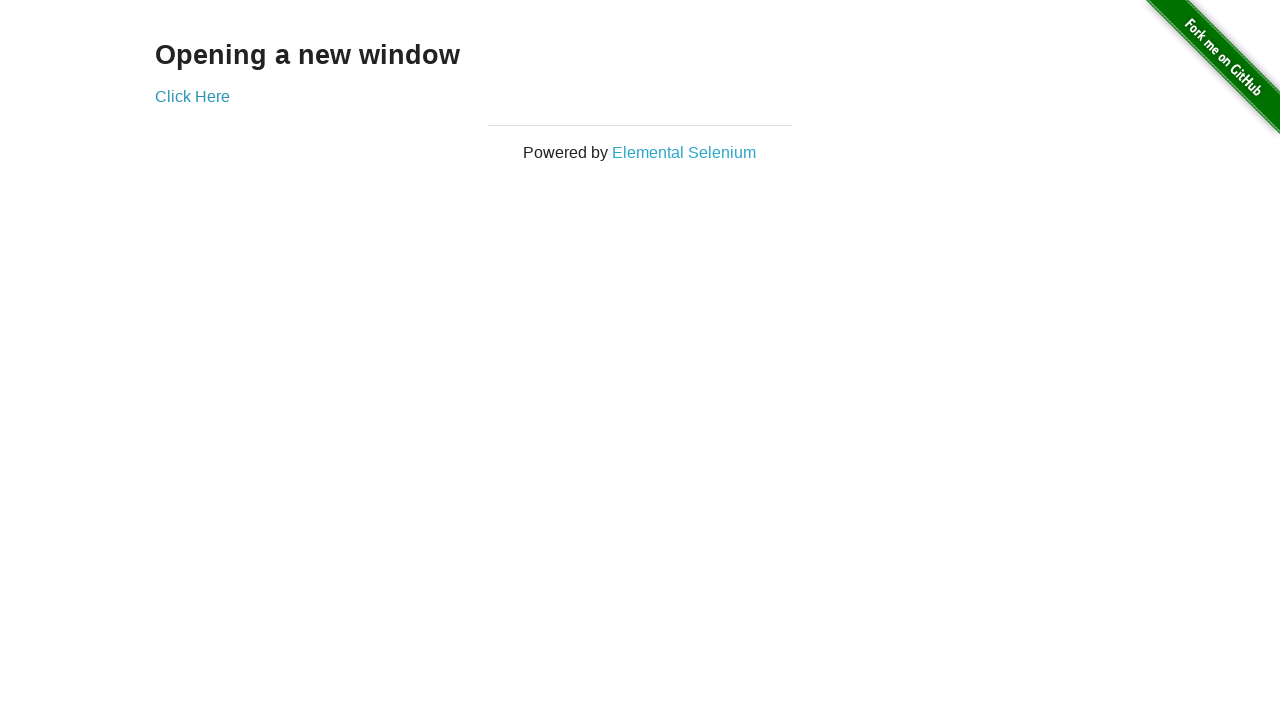

Retrieved all open pages/windows from context
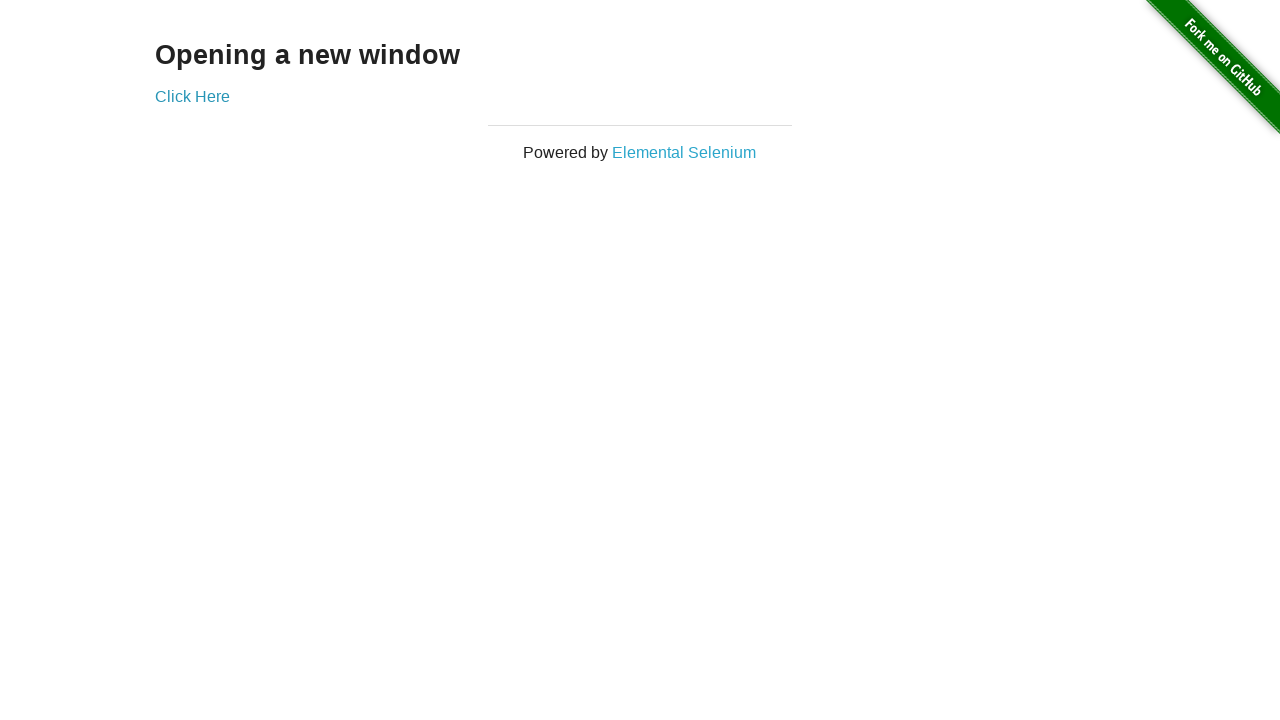

Switched to new window and brought it to front
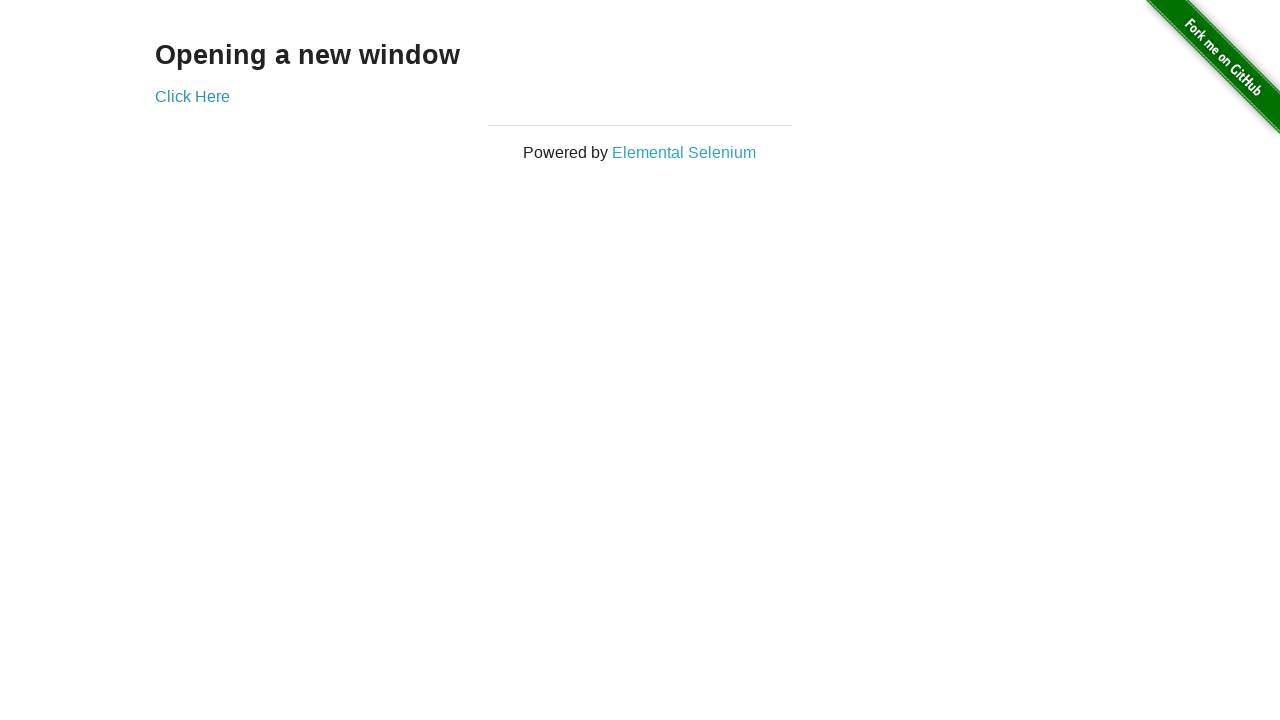

Waited for body element to load in new window
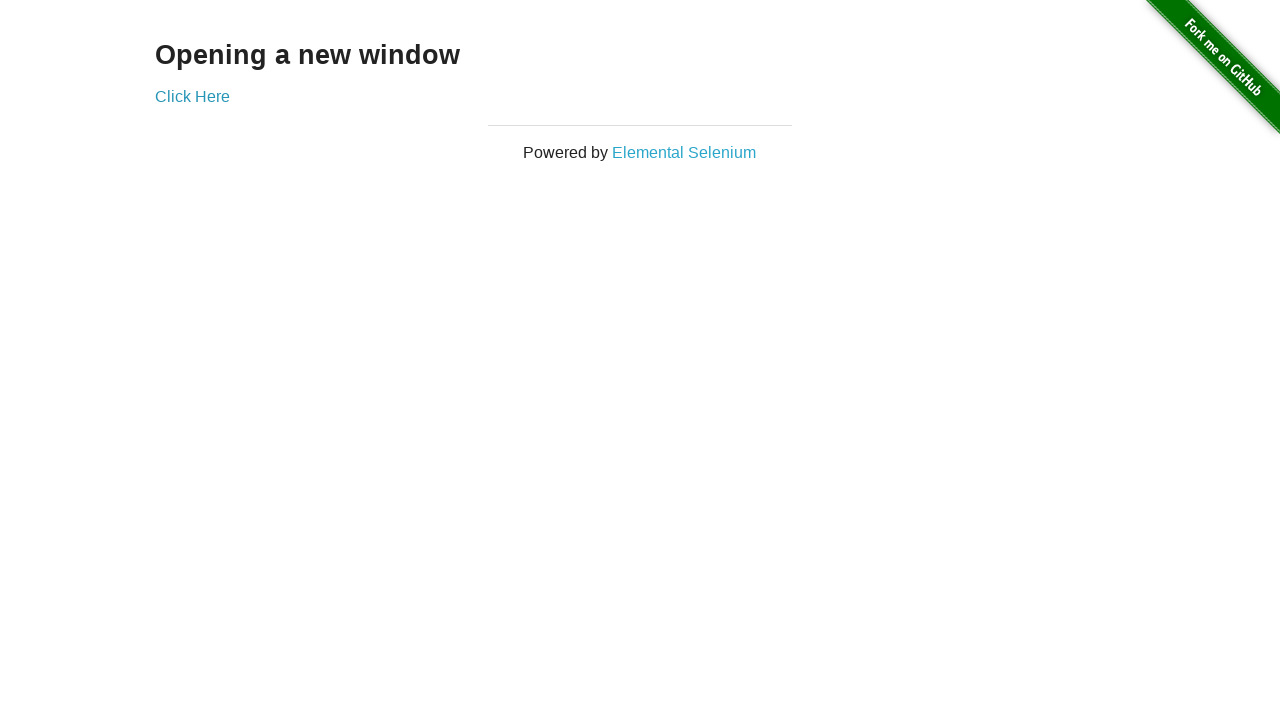

Switched back to original window
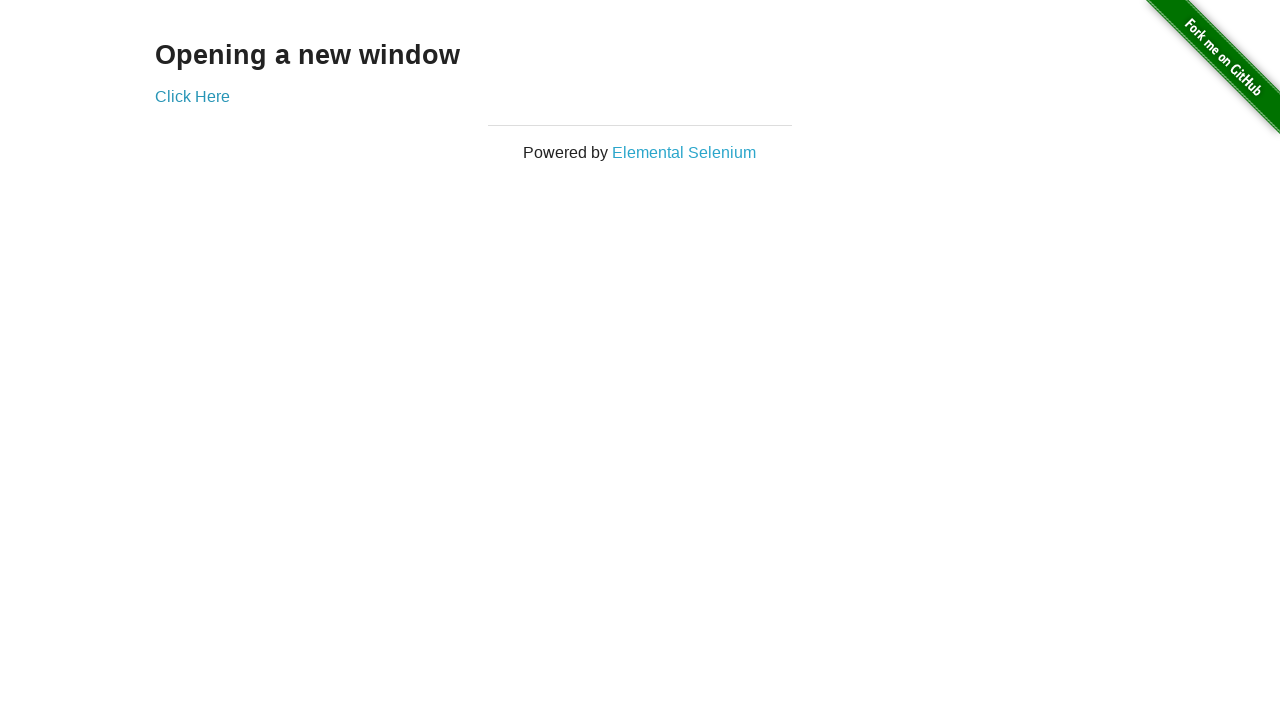

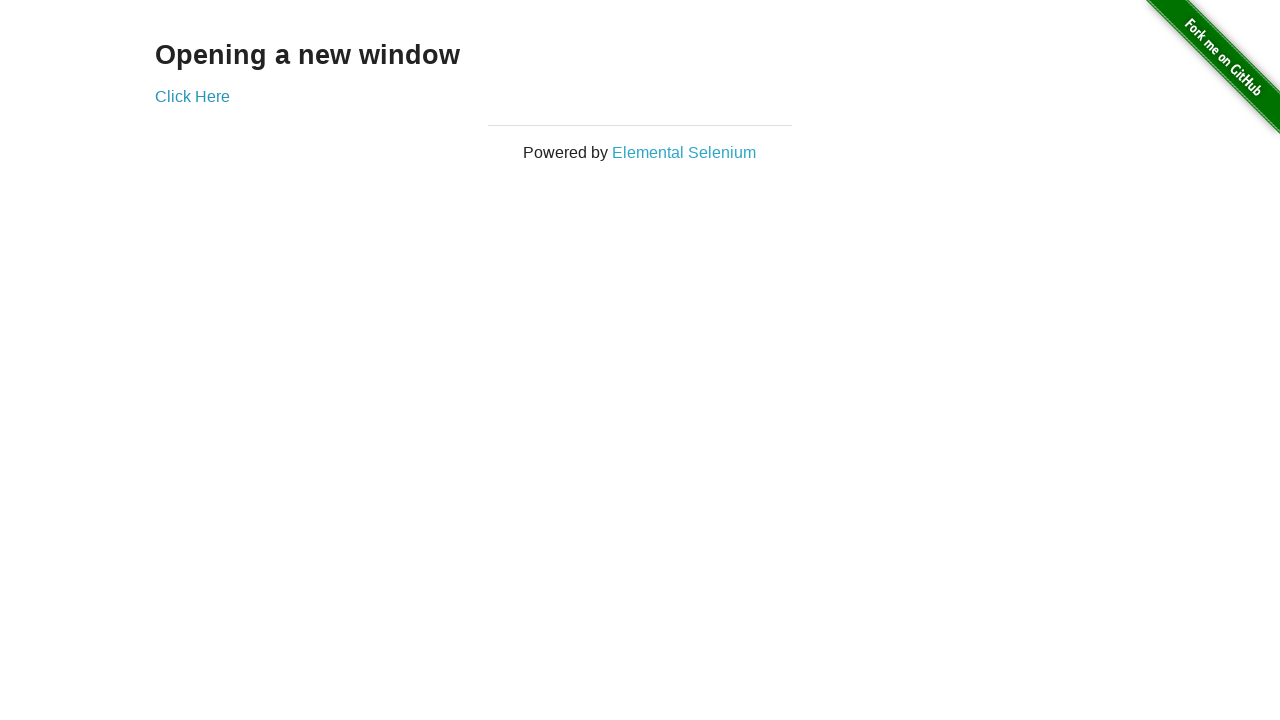